Tests navigation by clicking on A/B Testing link, verifying the page title, then navigating back to home page and verifying the home page title

Starting URL: https://practice.cydeo.com

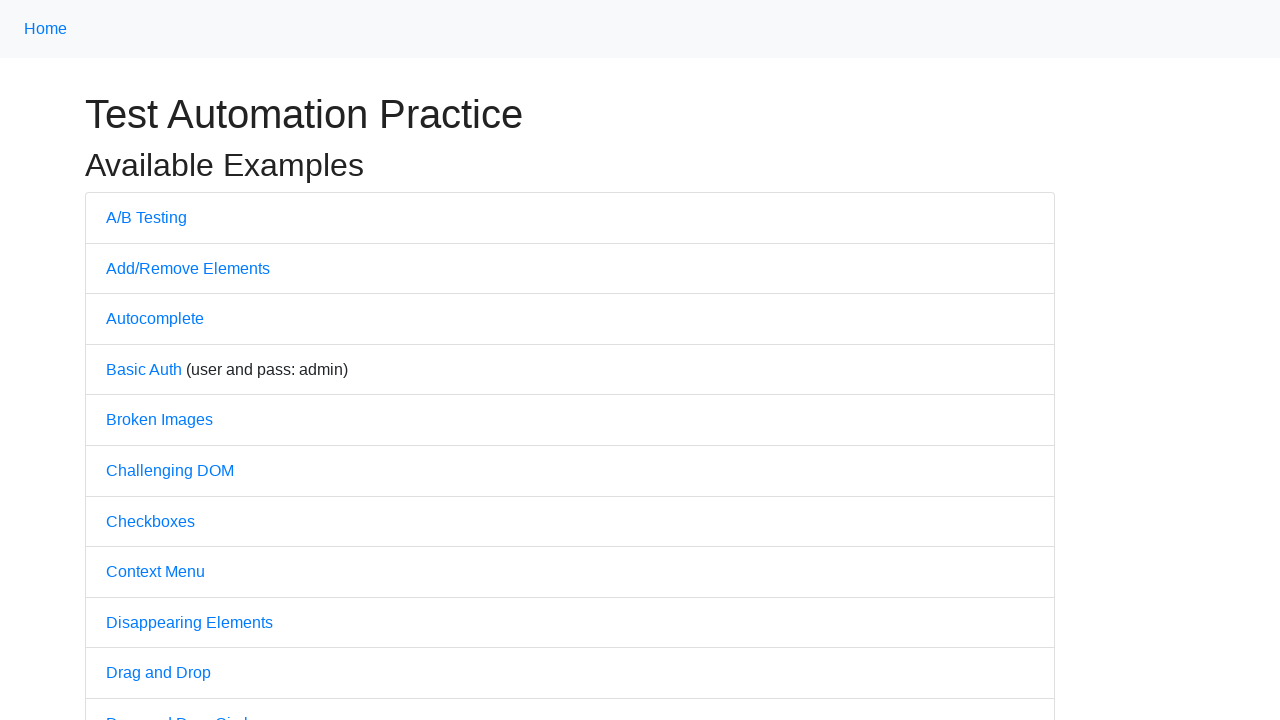

Clicked on A/B Testing link at (146, 217) on text=A/B Testing
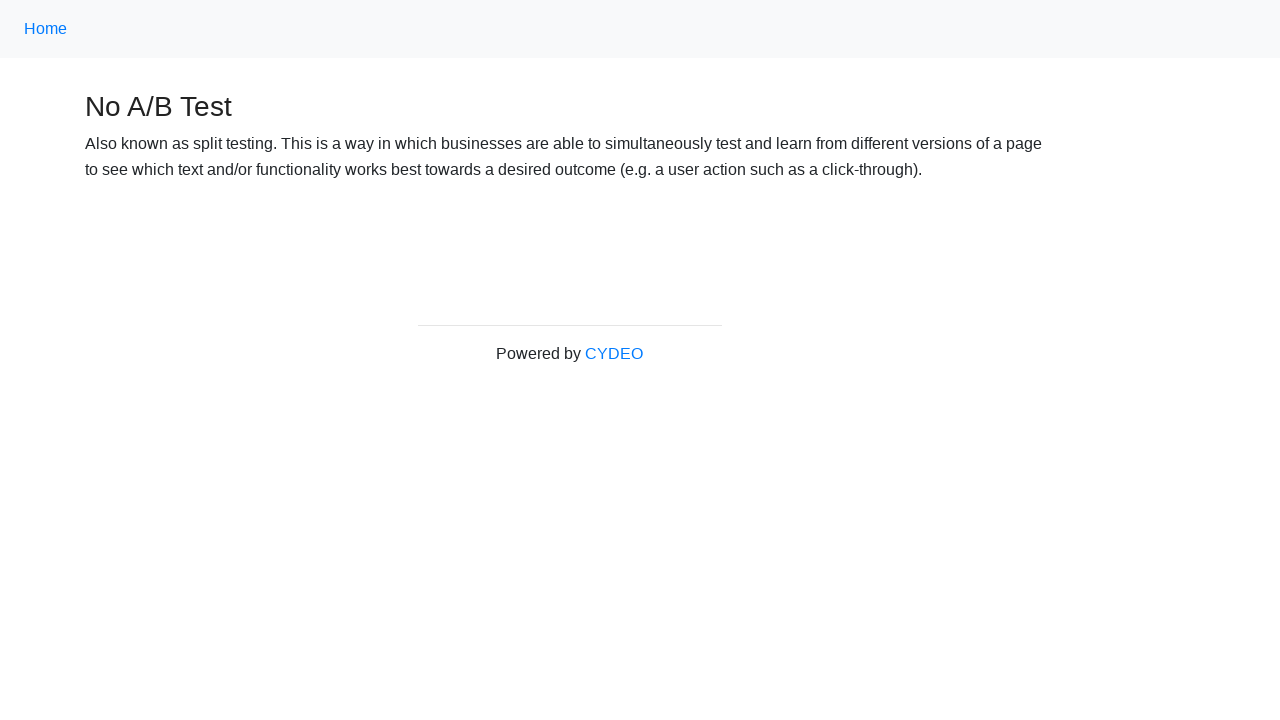

Verified page title is 'No A/B Test'
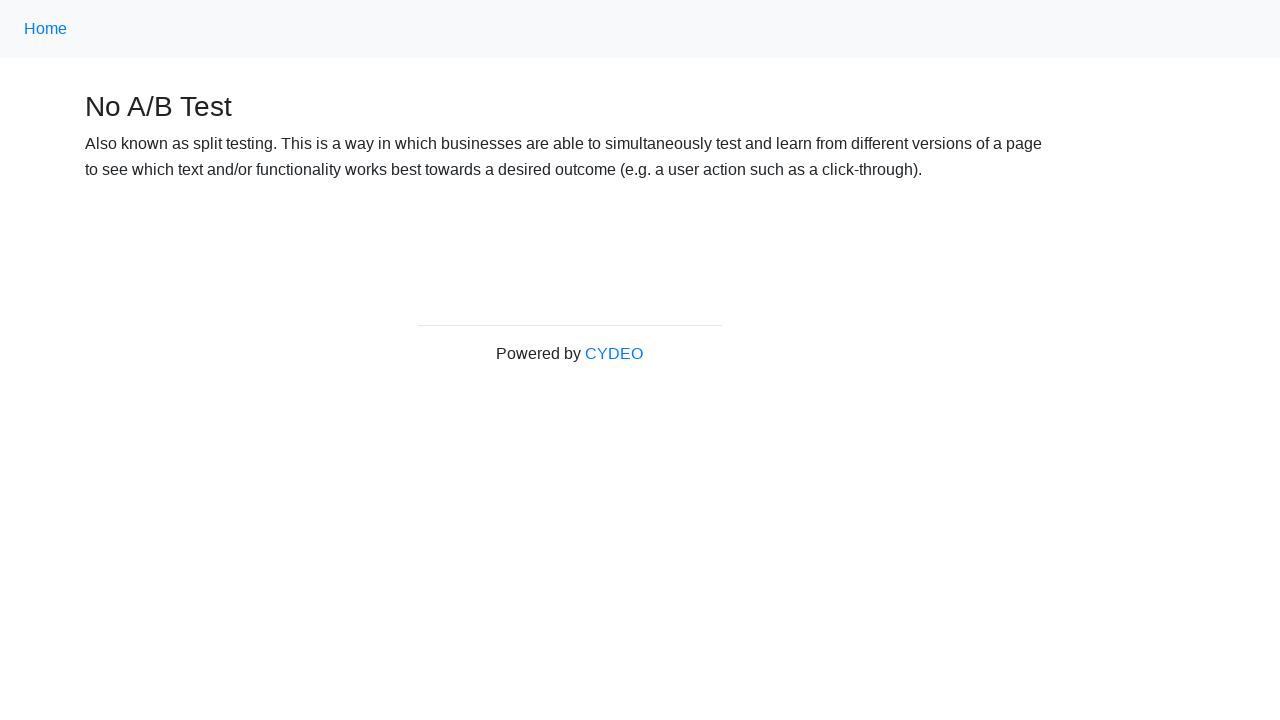

Navigated back to home page
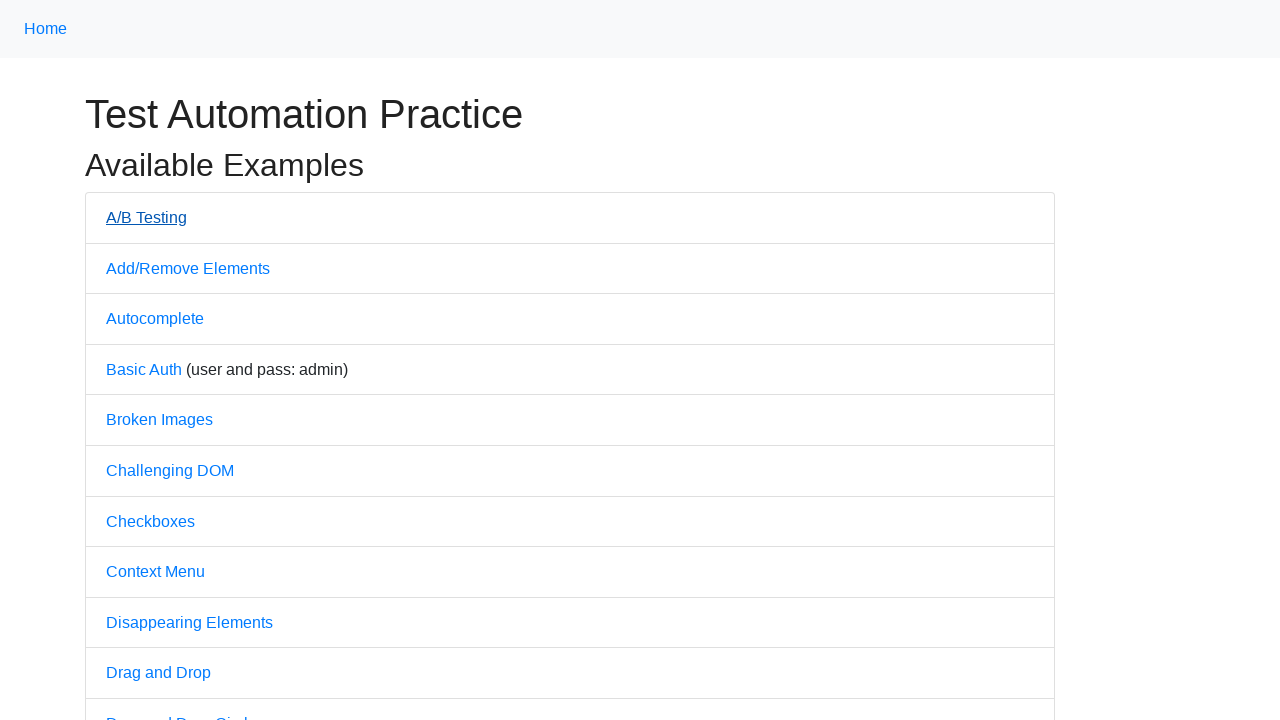

Verified home page title is 'Practice'
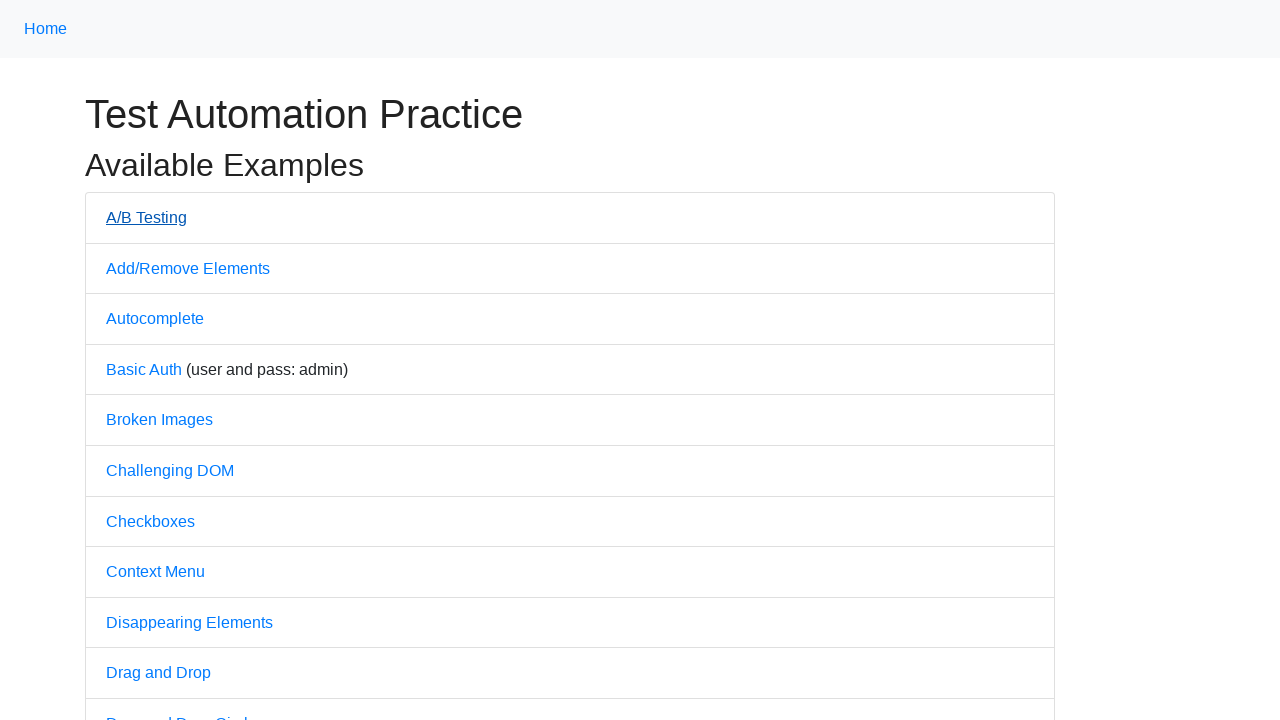

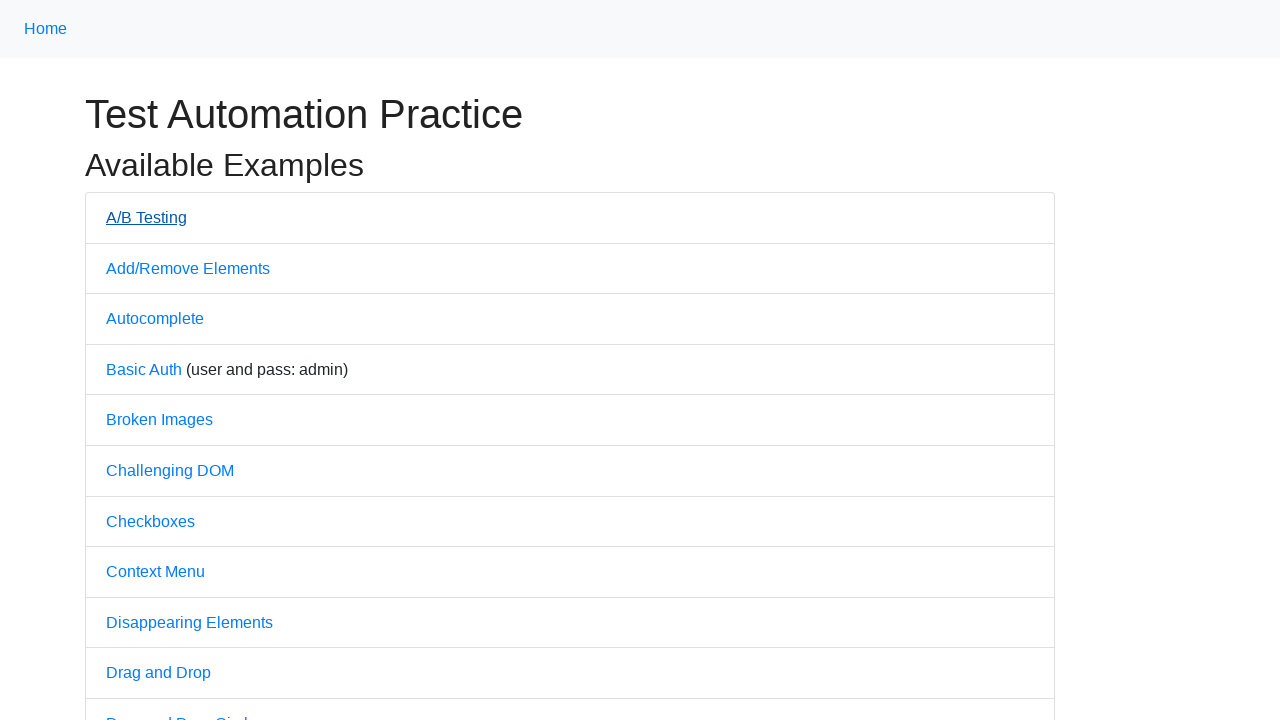